Tests iframe switching and JavaScript alert handling on W3Schools demo page by clicking a button inside an iframe, accepting the confirm dialog, and verifying the result text.

Starting URL: https://www.w3schools.com/js/tryit.asp?filename=tryjs_confirm

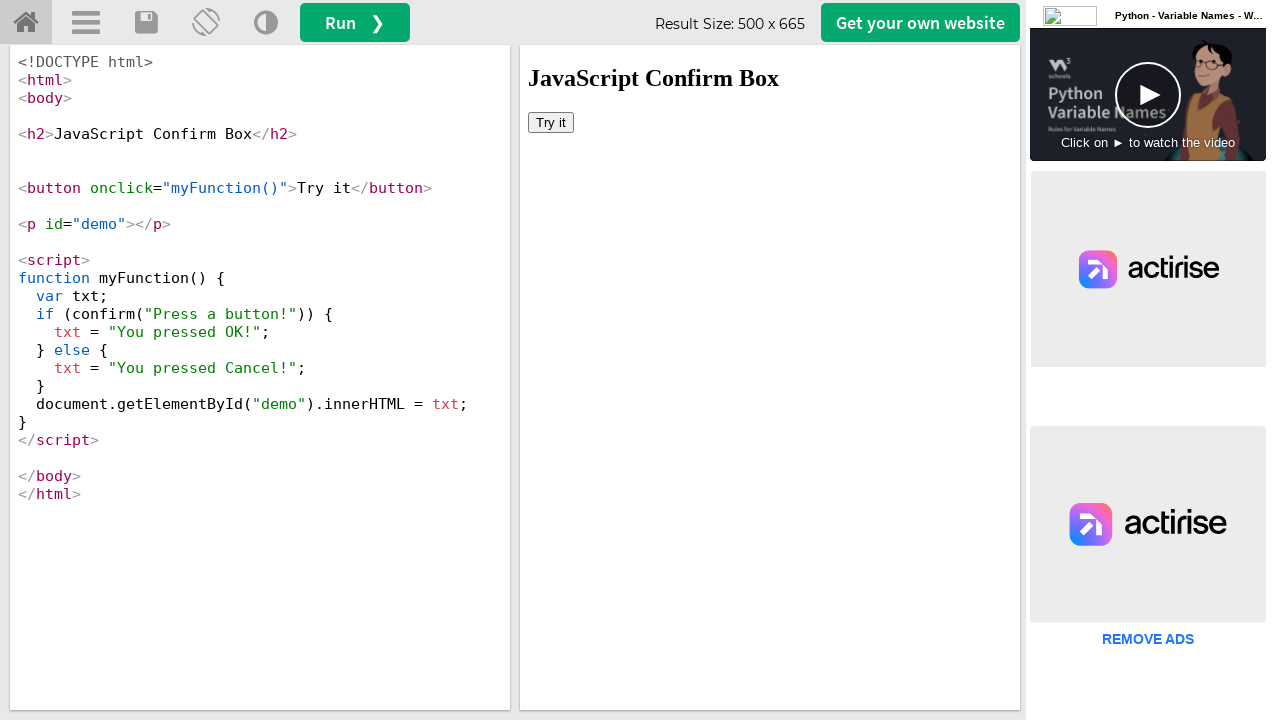

Waited for iframe #iframeResult to load
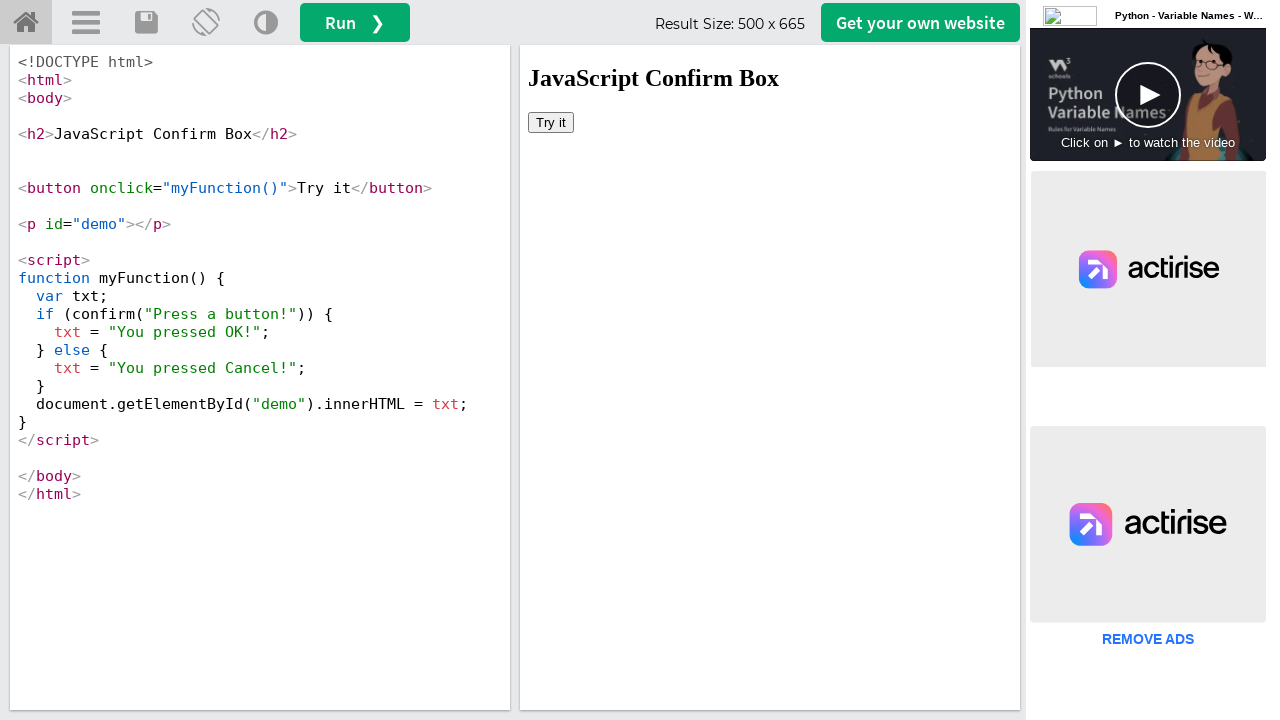

Located and switched to iframe #iframeResult
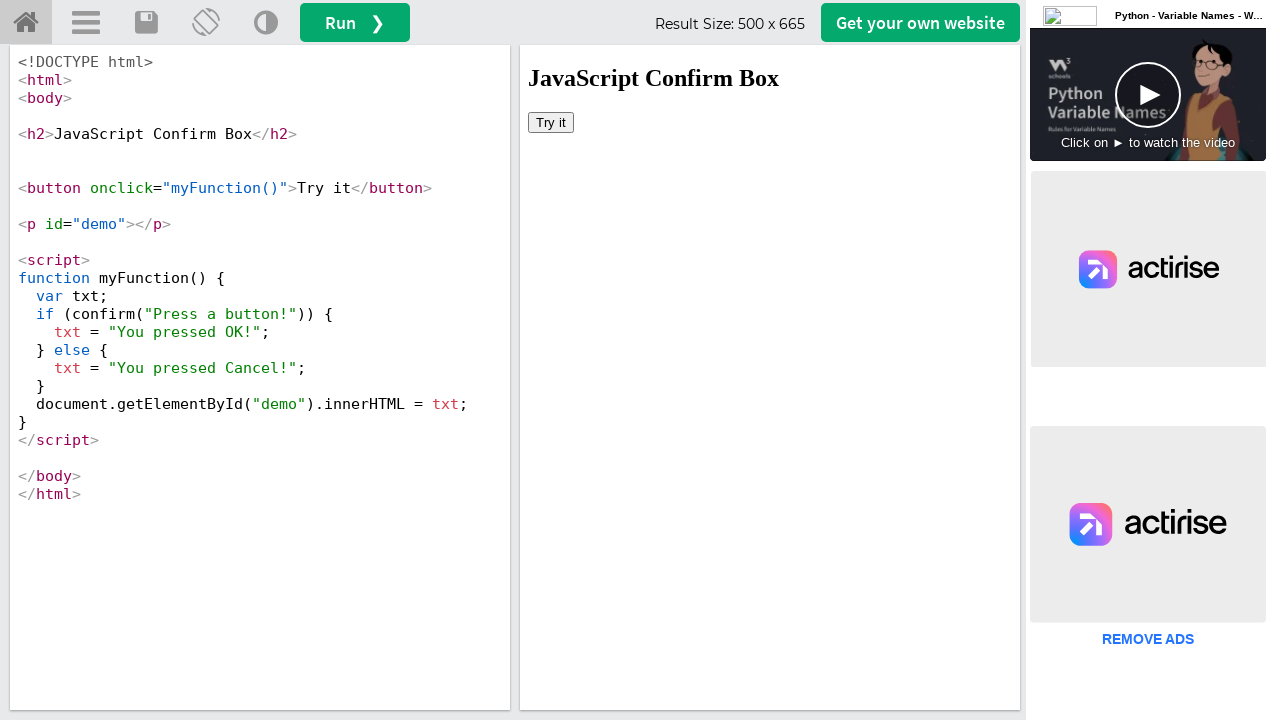

Set up dialog handler to automatically accept confirm dialogs
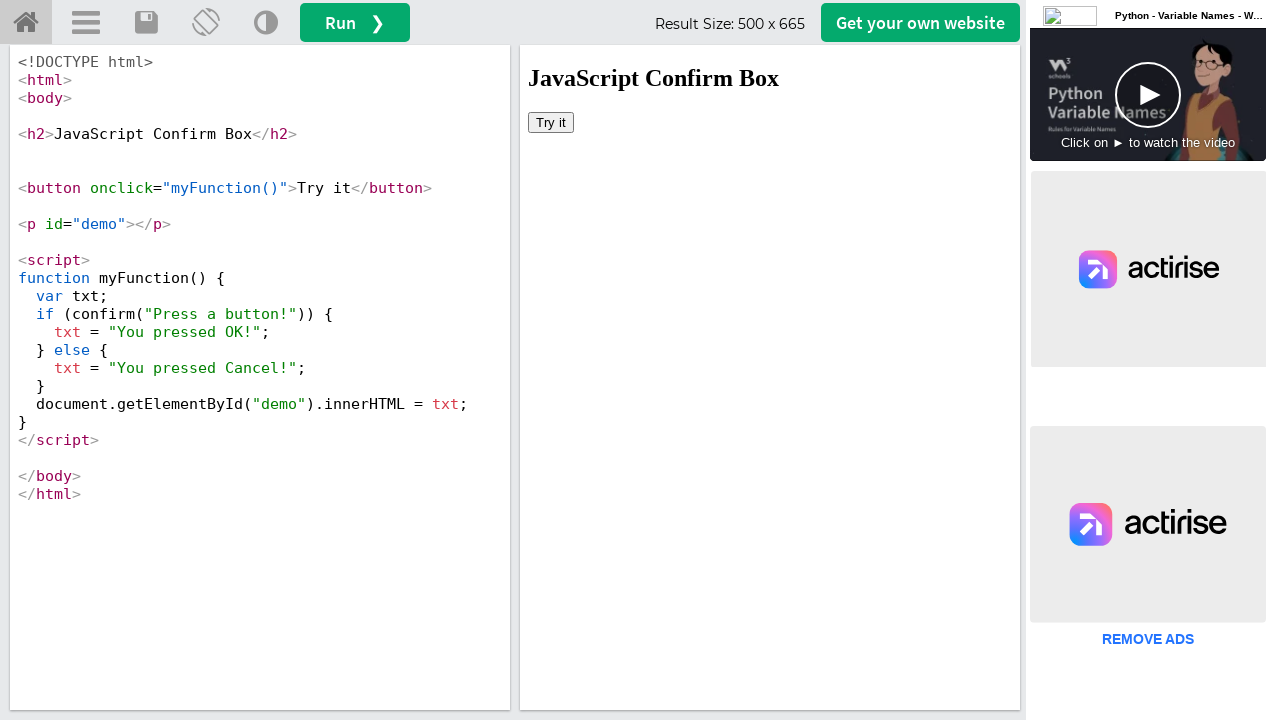

Clicked 'Try it' button inside the iframe at (551, 122) on #iframeResult >> internal:control=enter-frame >> xpath=//button[text()='Try it']
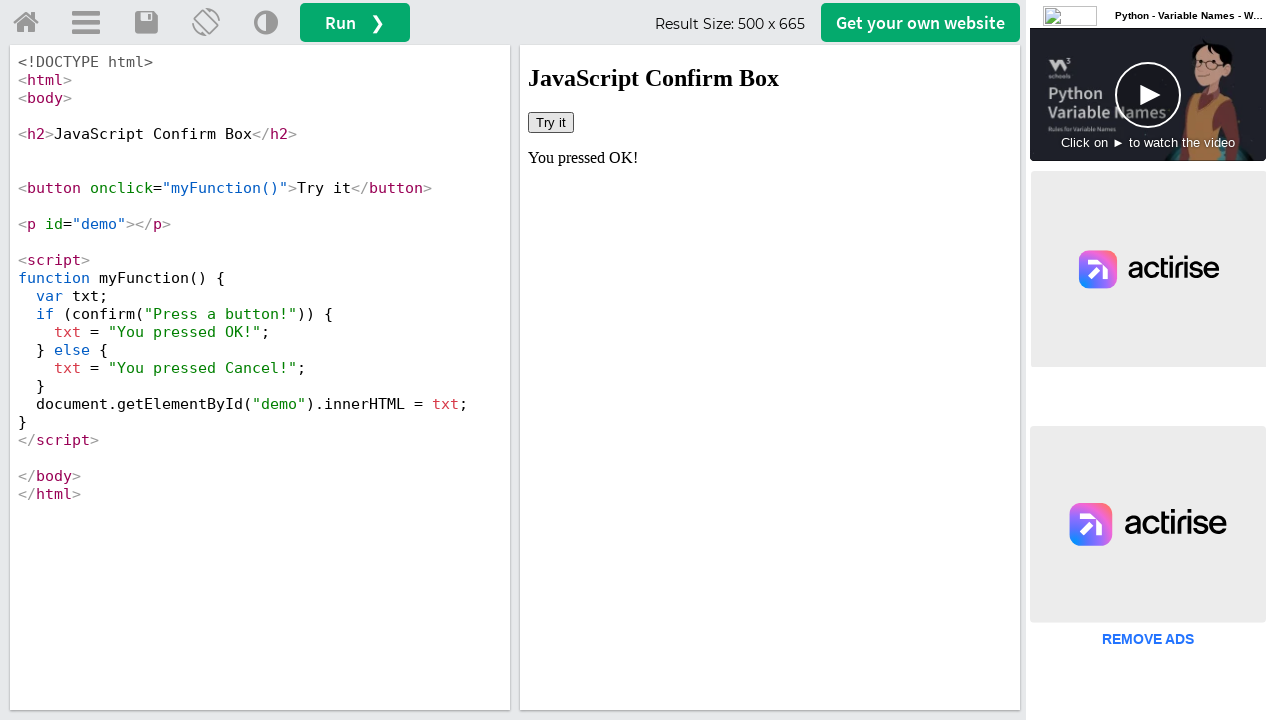

Waited 1000ms for confirm dialog to be processed and result to update
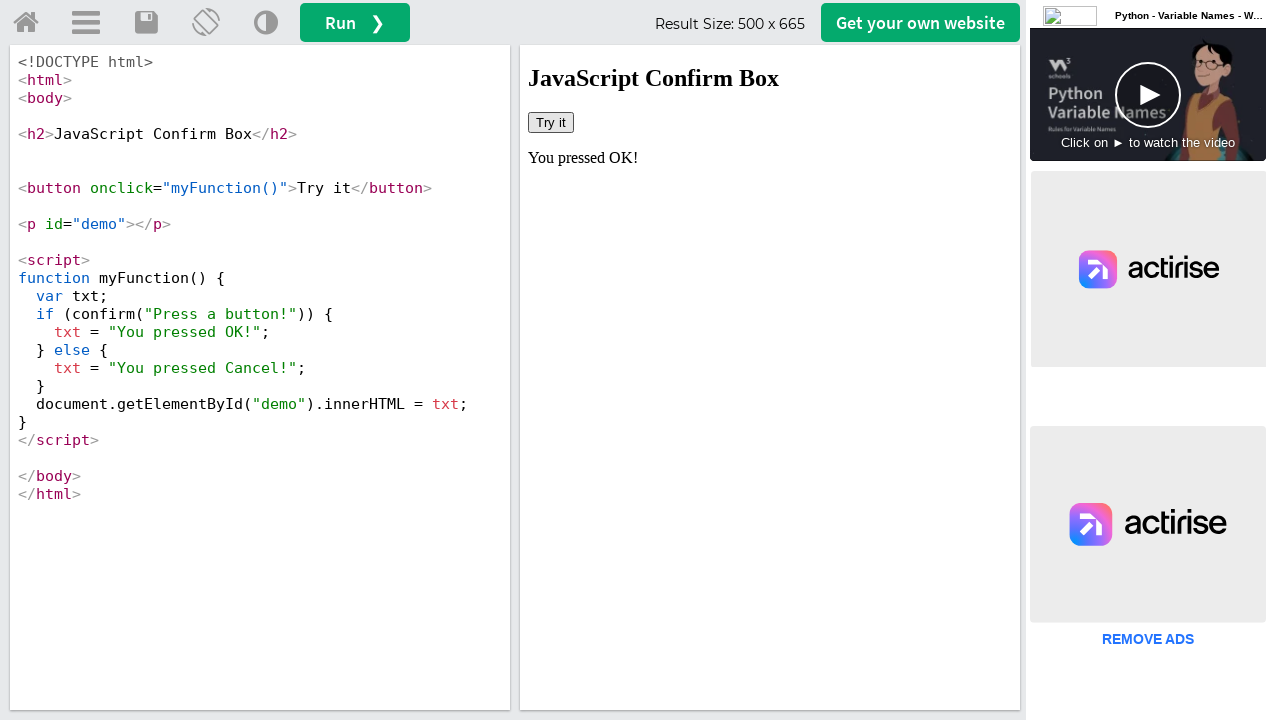

Retrieved result text from #demo element: 'You pressed OK!'
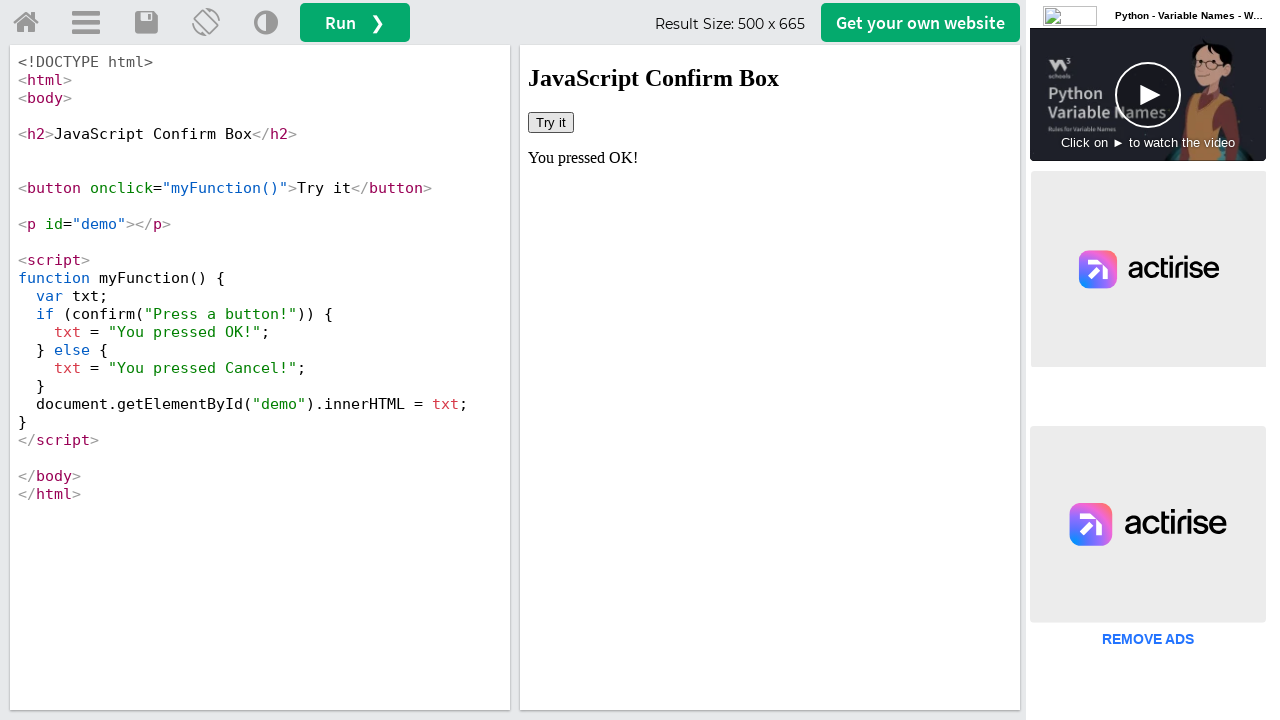

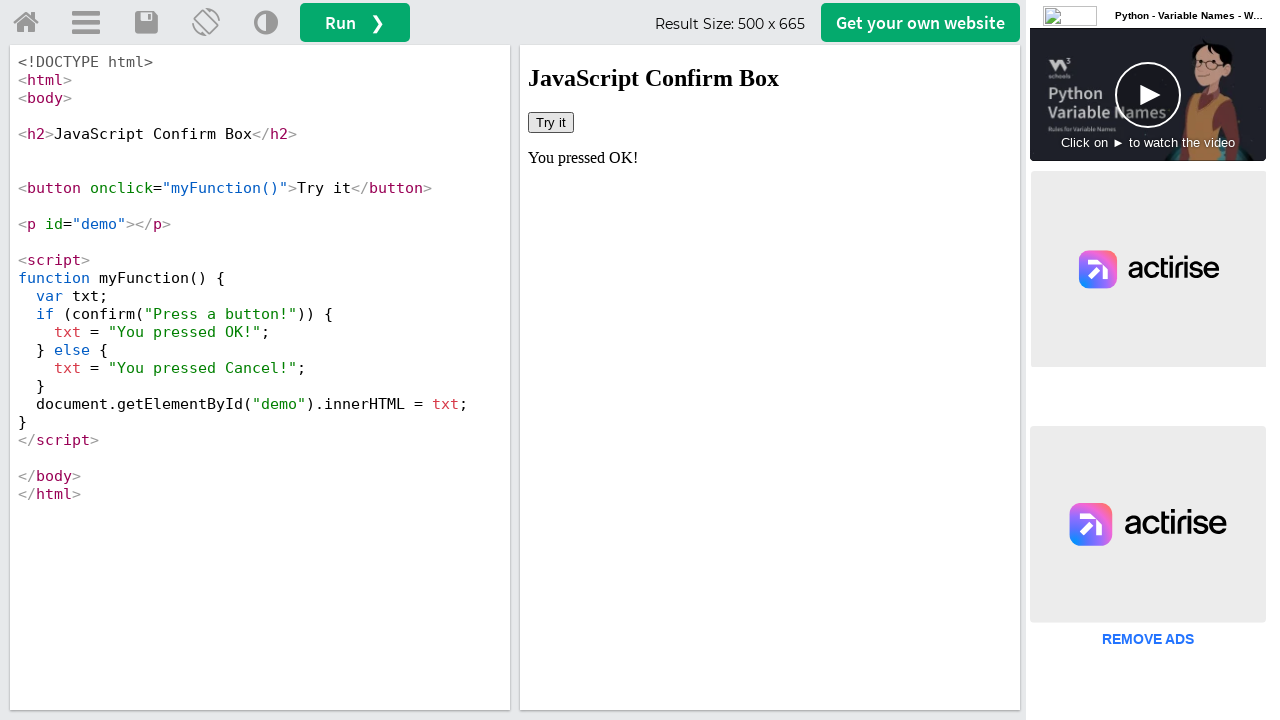